Verifies that the OrangeHRM logo is displayed on the login page

Starting URL: https://opensource-demo.orangehrmlive.com/web/index.php/auth/login

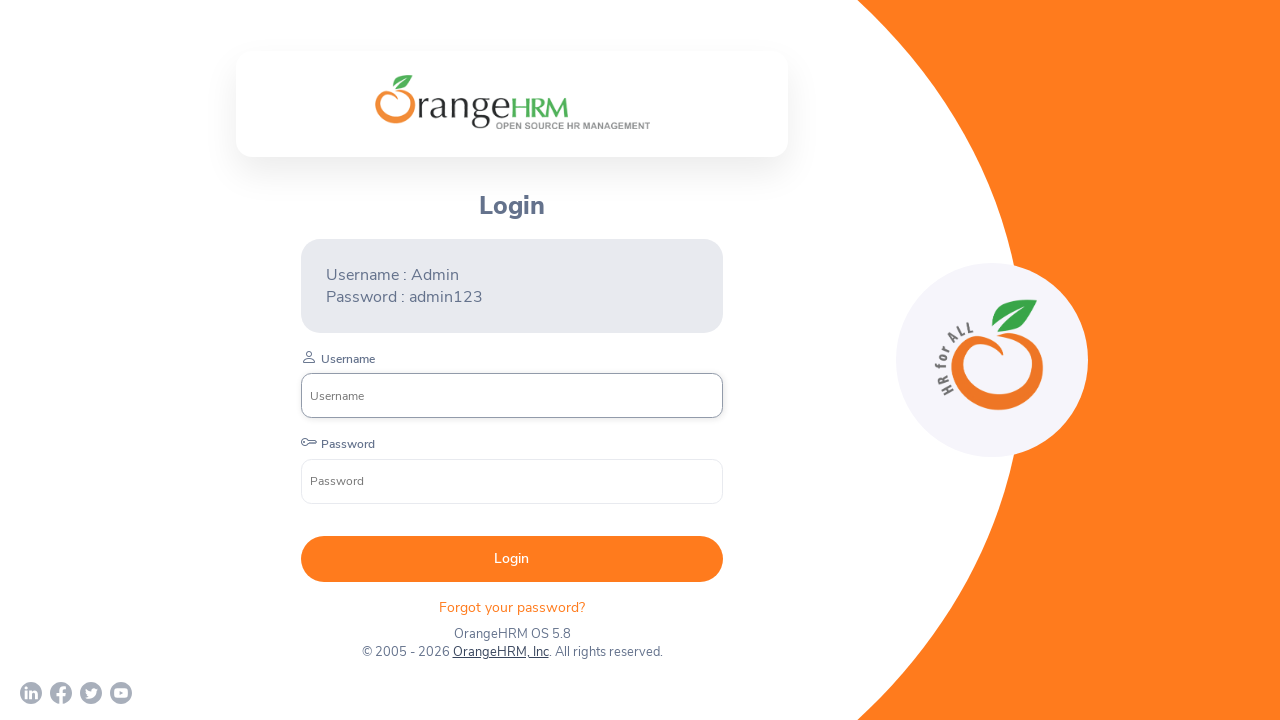

Waited for OrangeHRM logo to be visible on login page
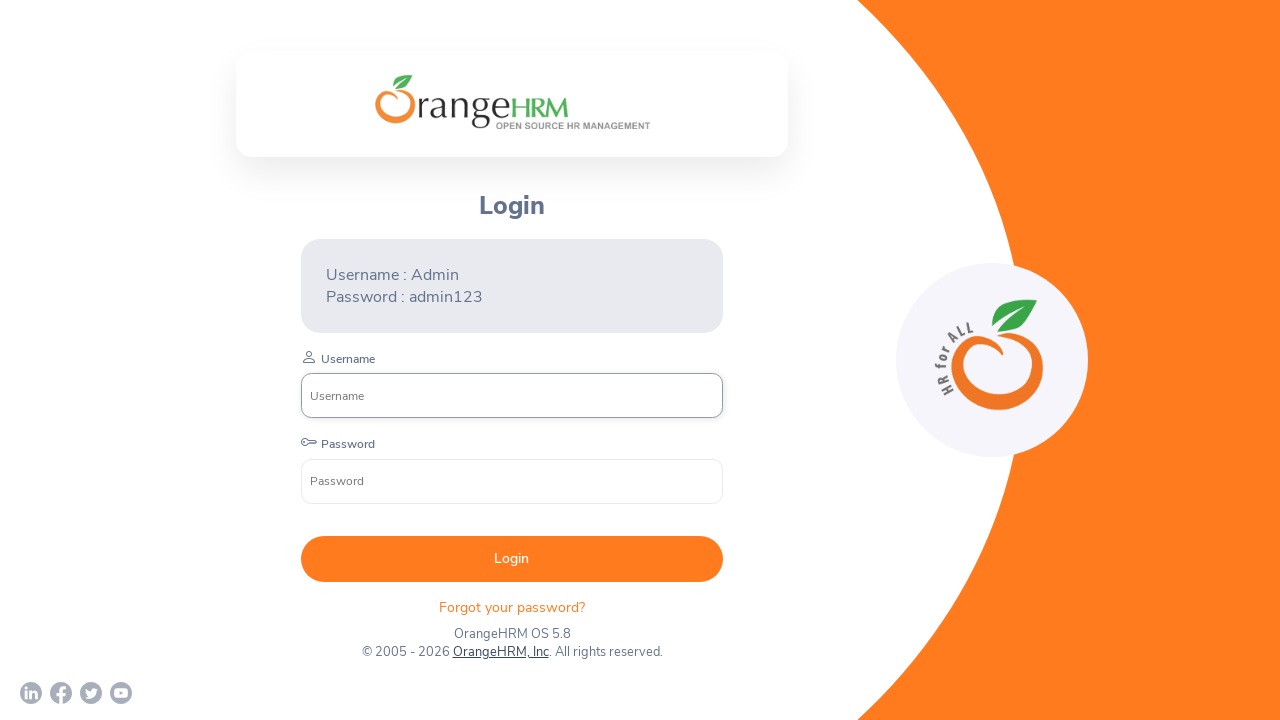

Verified that OrangeHRM logo is displayed
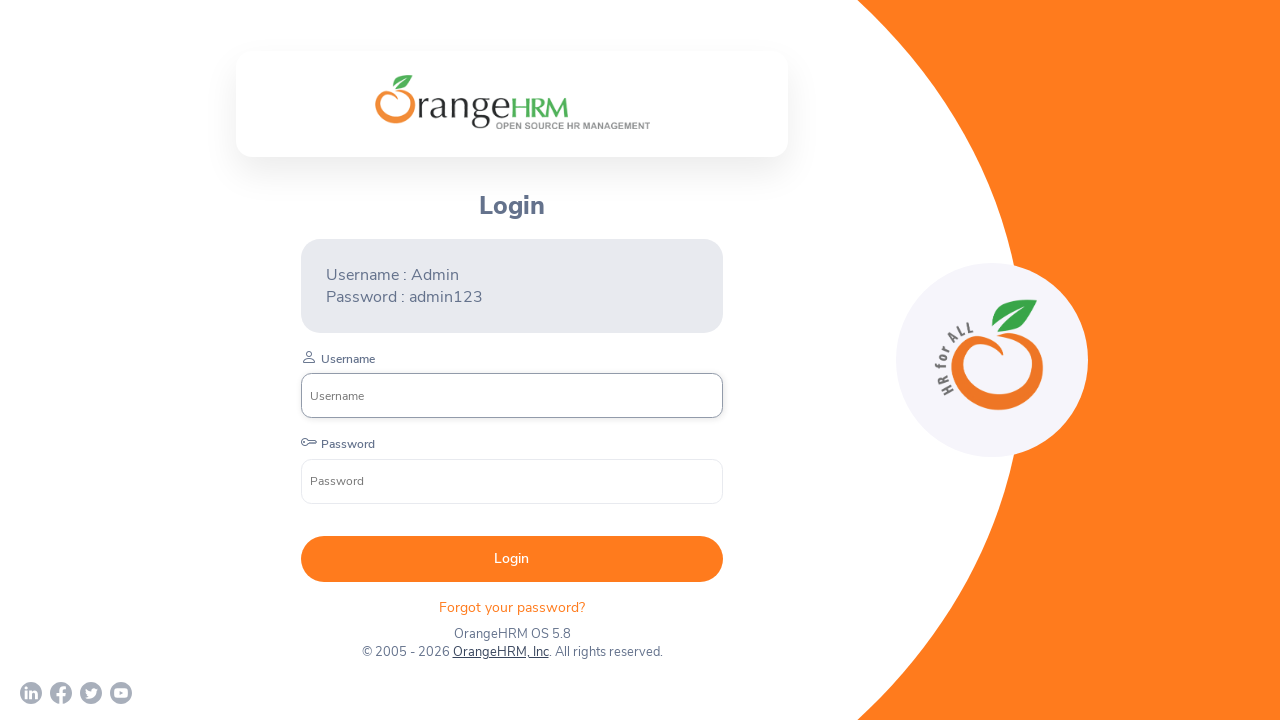

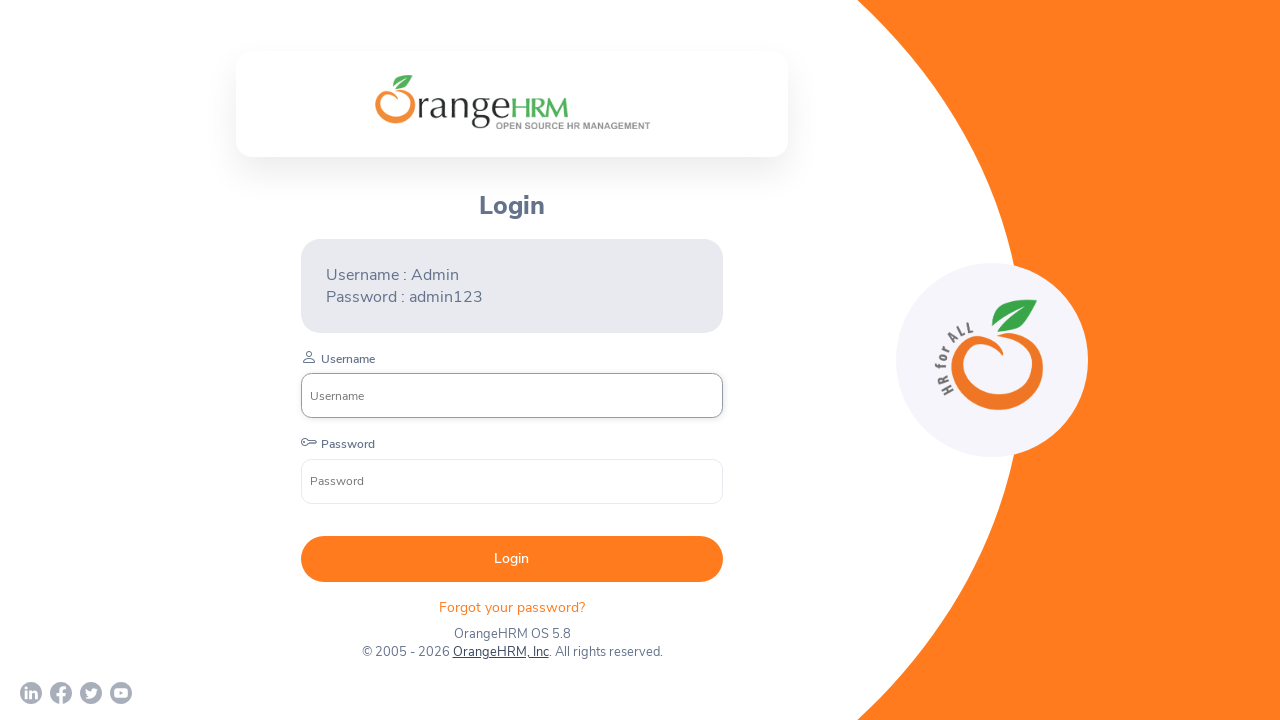